Navigates through an inkblot test by selecting answers for each question and submitting the form to get test results

Starting URL: http://theinkblot.com/

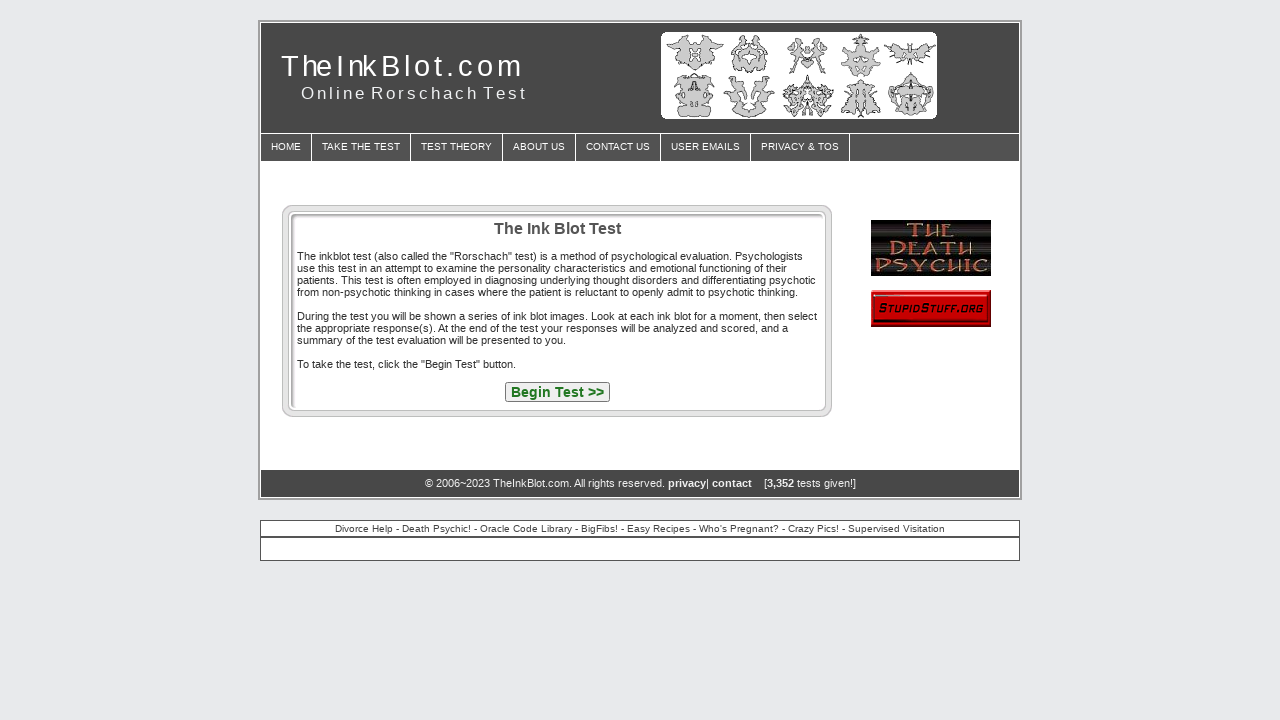

Clicked start button to begin inkblot test at (557, 392) on .gbutton
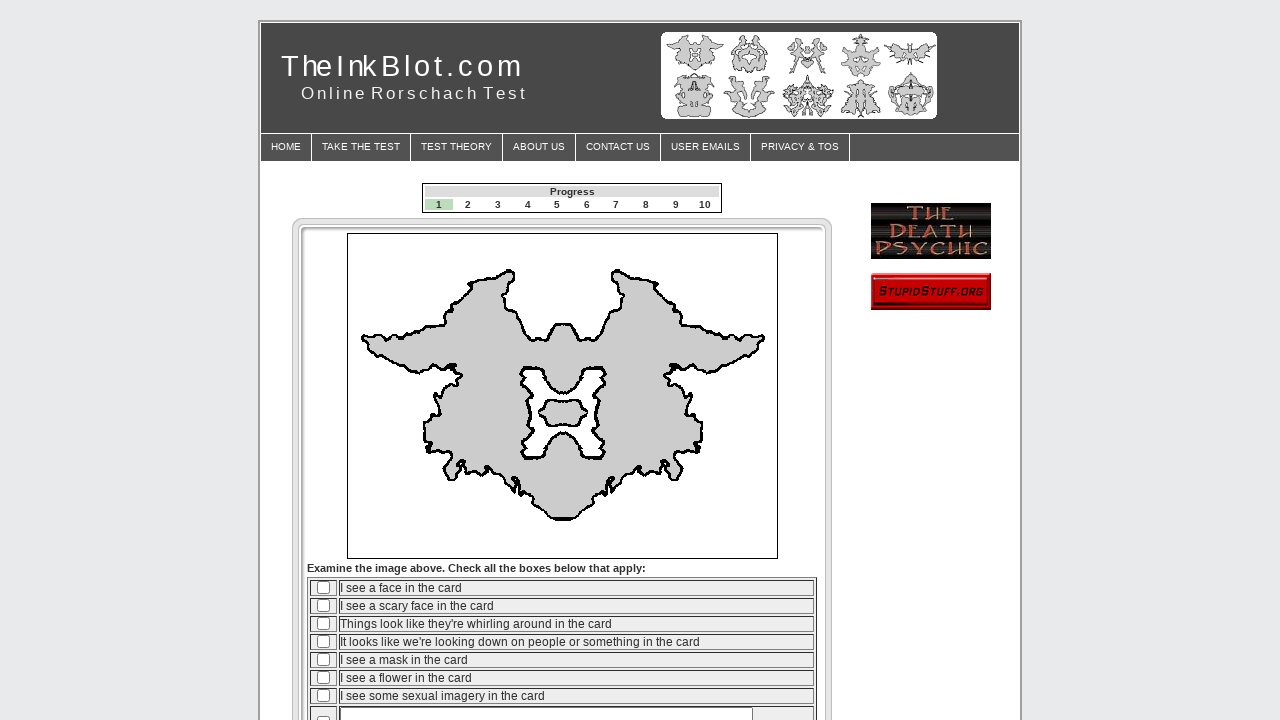

Selected answer option 1 for question 1 at (324, 588) on .ttable input[type="radio"], .ttable input[type="checkbox"] >> nth=0
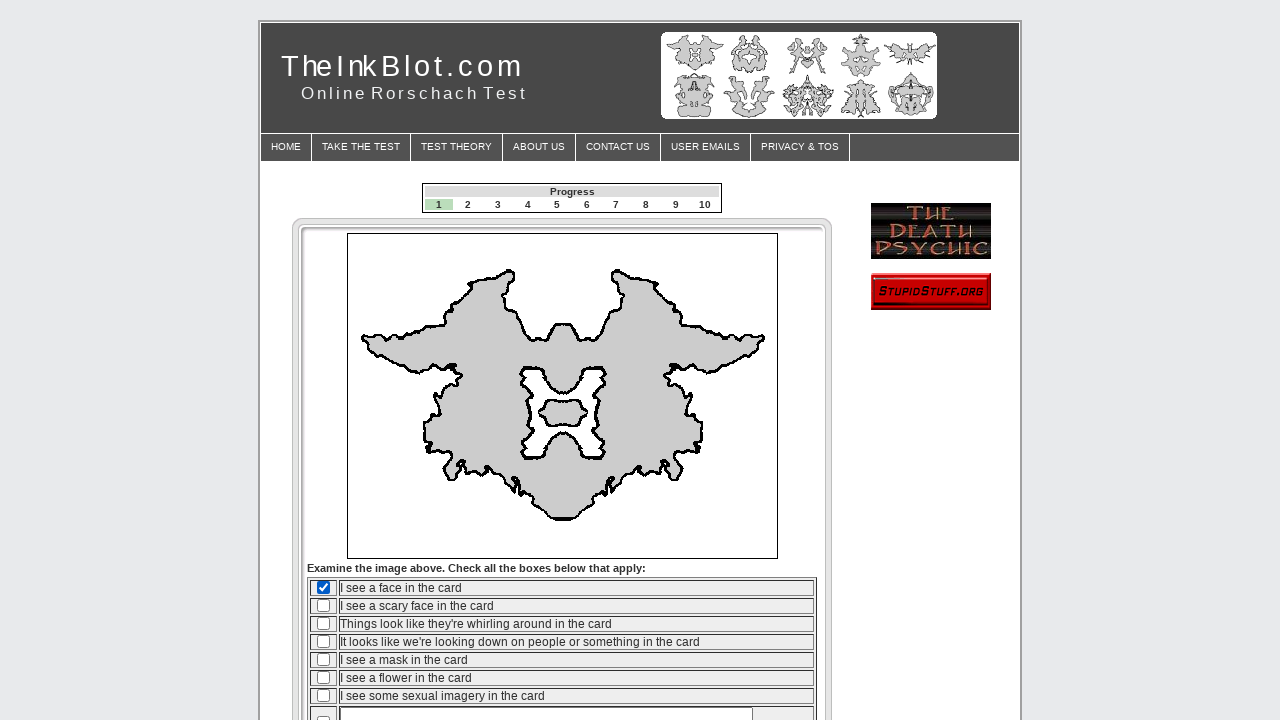

Clicked next button to advance from question 1 at (562, 513) on .gbutton
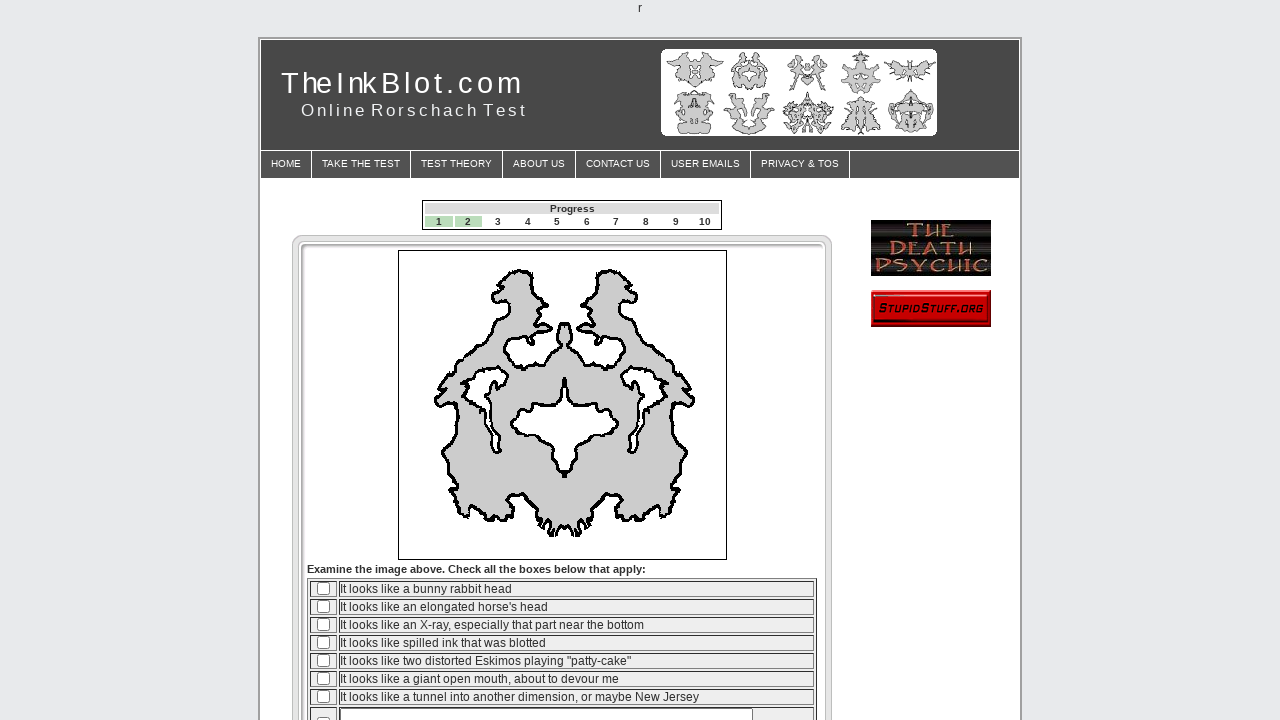

Selected answer option 1 for question 2 at (324, 589) on .ttable input[type="radio"], .ttable input[type="checkbox"] >> nth=0
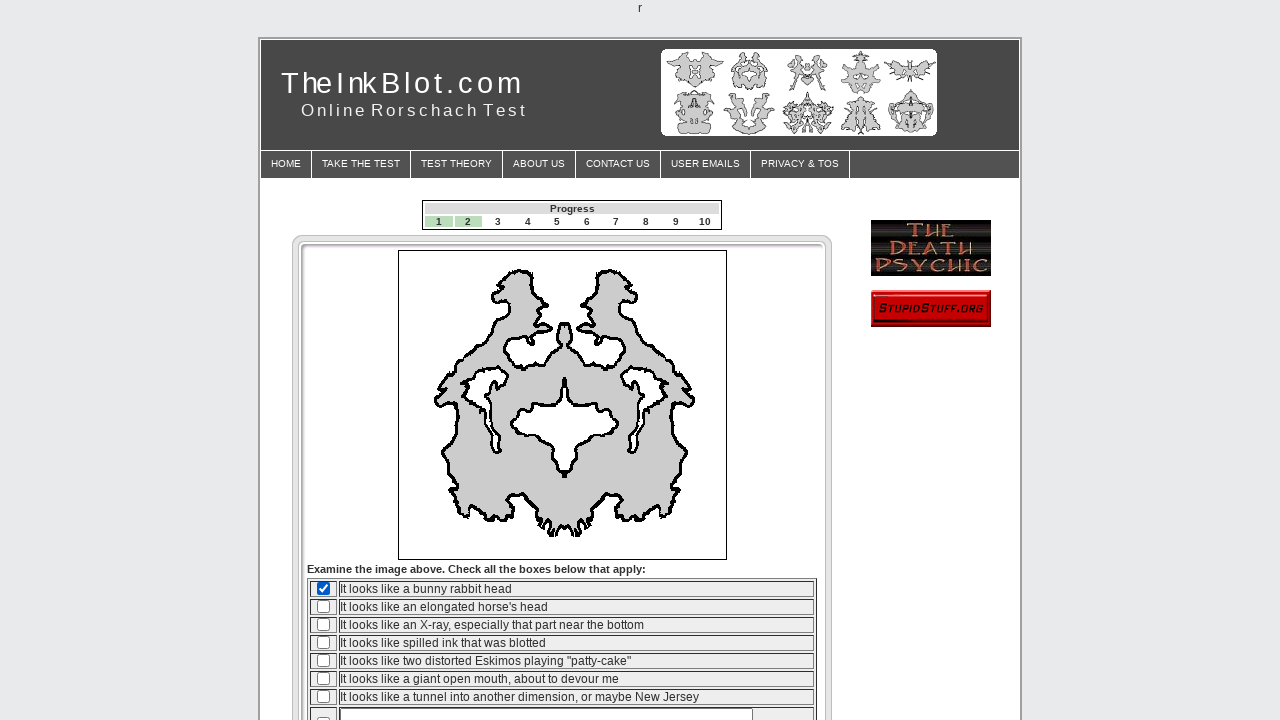

Clicked next button to advance from question 2 at (562, 513) on .gbutton
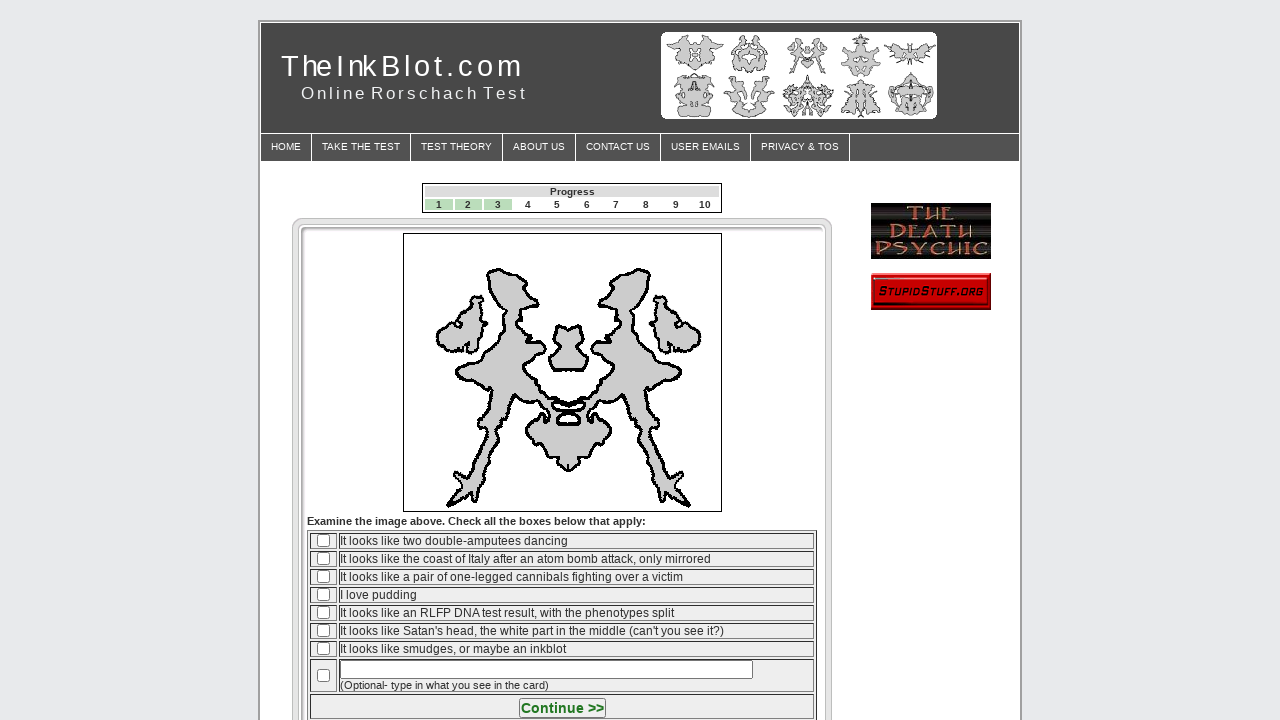

Selected answer option 1 for question 3 at (324, 541) on .ttable input[type="radio"], .ttable input[type="checkbox"] >> nth=0
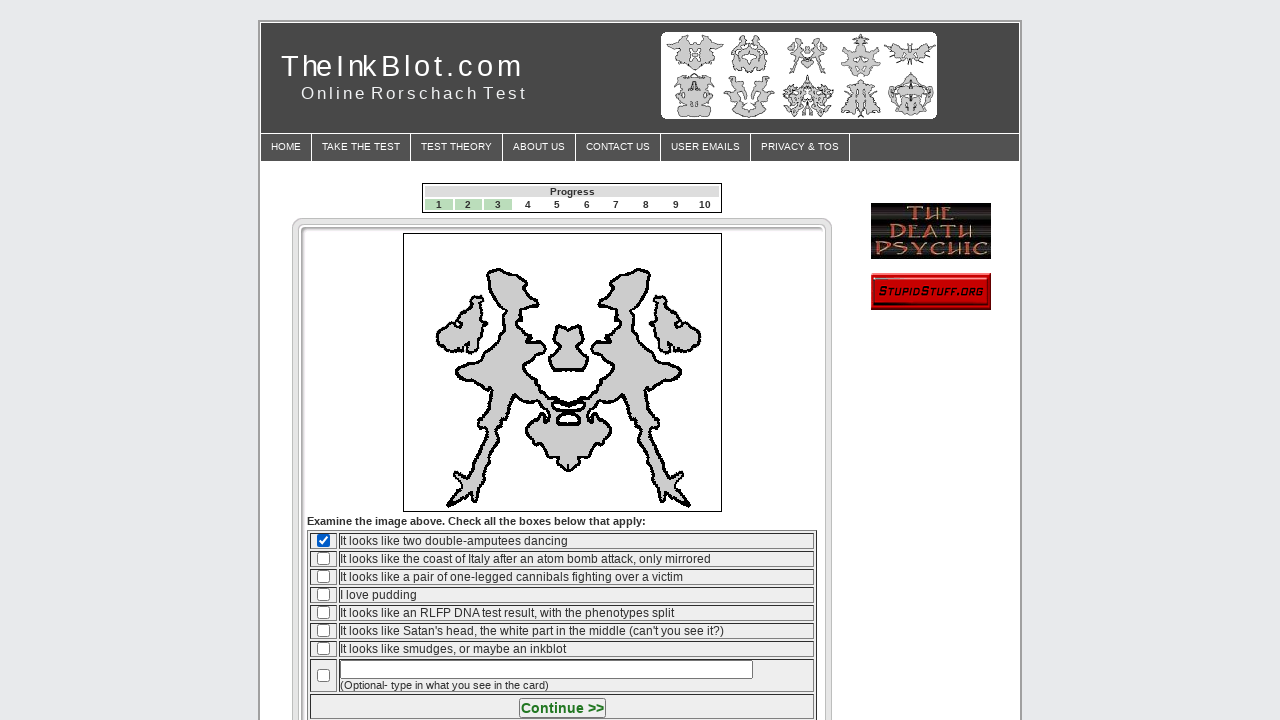

Clicked next button to advance from question 3 at (562, 708) on .gbutton
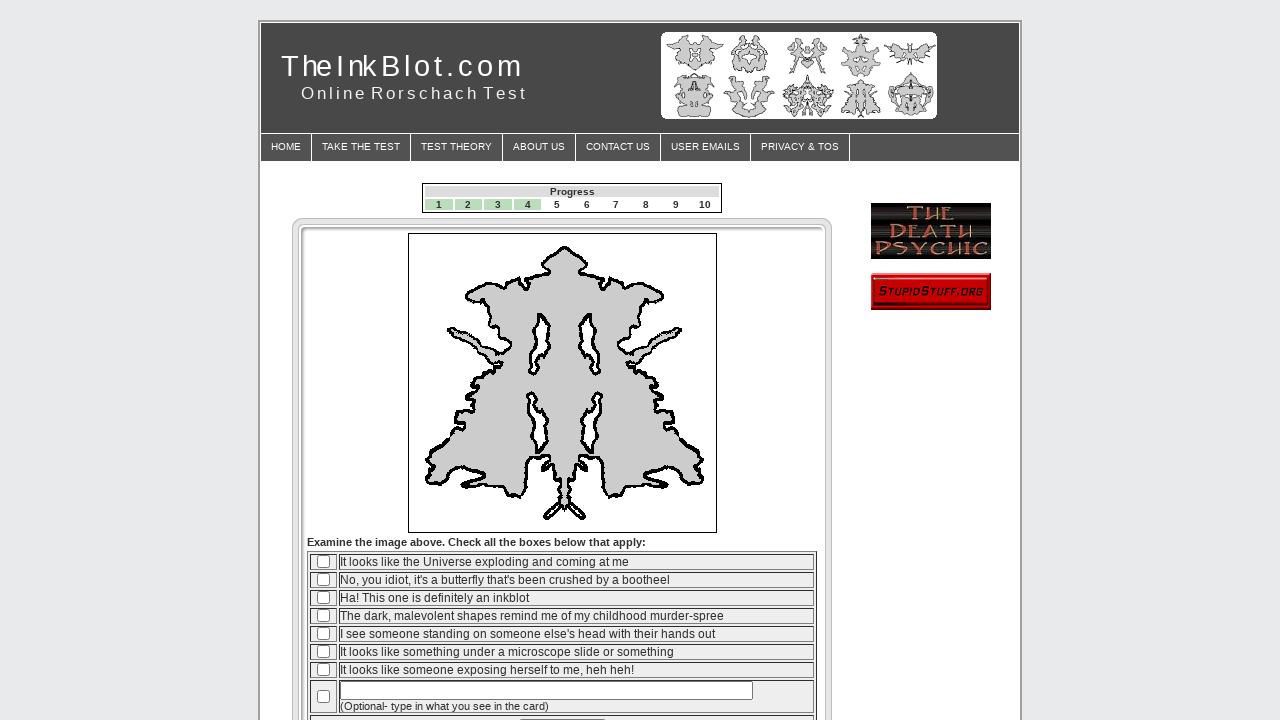

Selected answer option 1 for question 4 at (324, 562) on .ttable input[type="radio"], .ttable input[type="checkbox"] >> nth=0
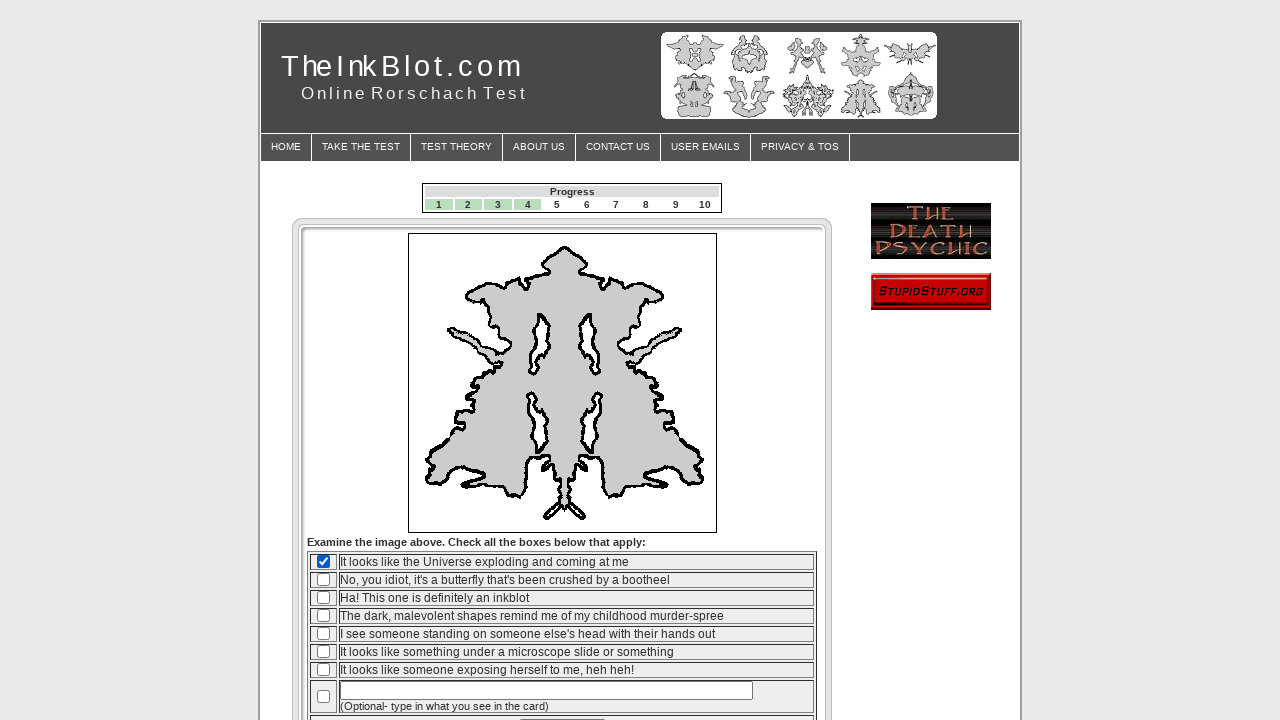

Clicked next button to advance from question 4 at (562, 710) on .gbutton
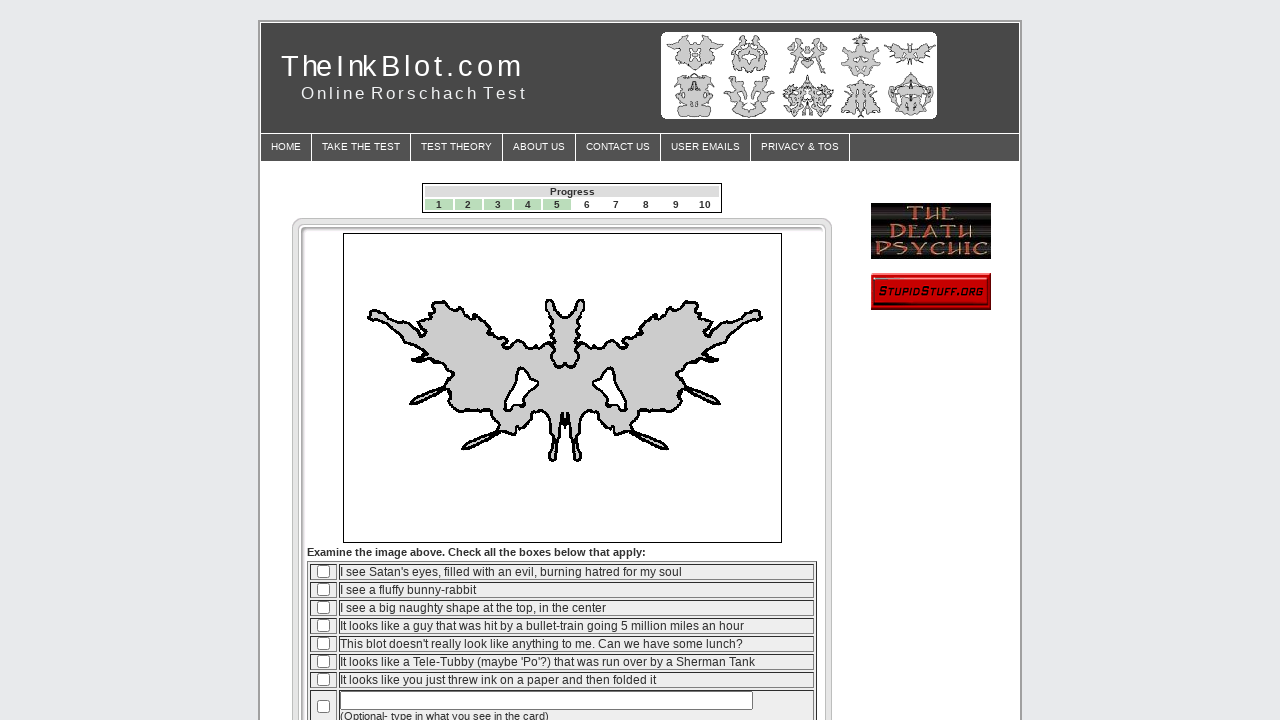

Selected answer option 1 for question 5 at (324, 572) on .ttable input[type="radio"], .ttable input[type="checkbox"] >> nth=0
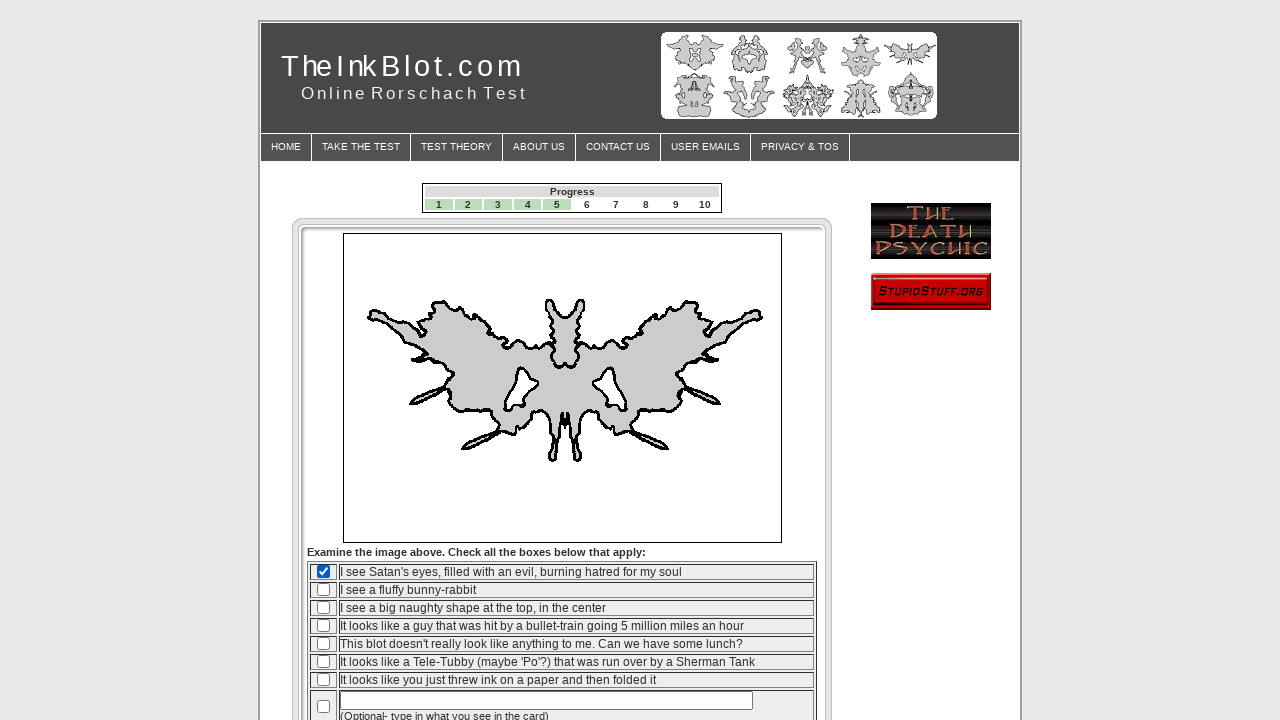

Clicked next button to advance from question 5 at (562, 513) on .gbutton
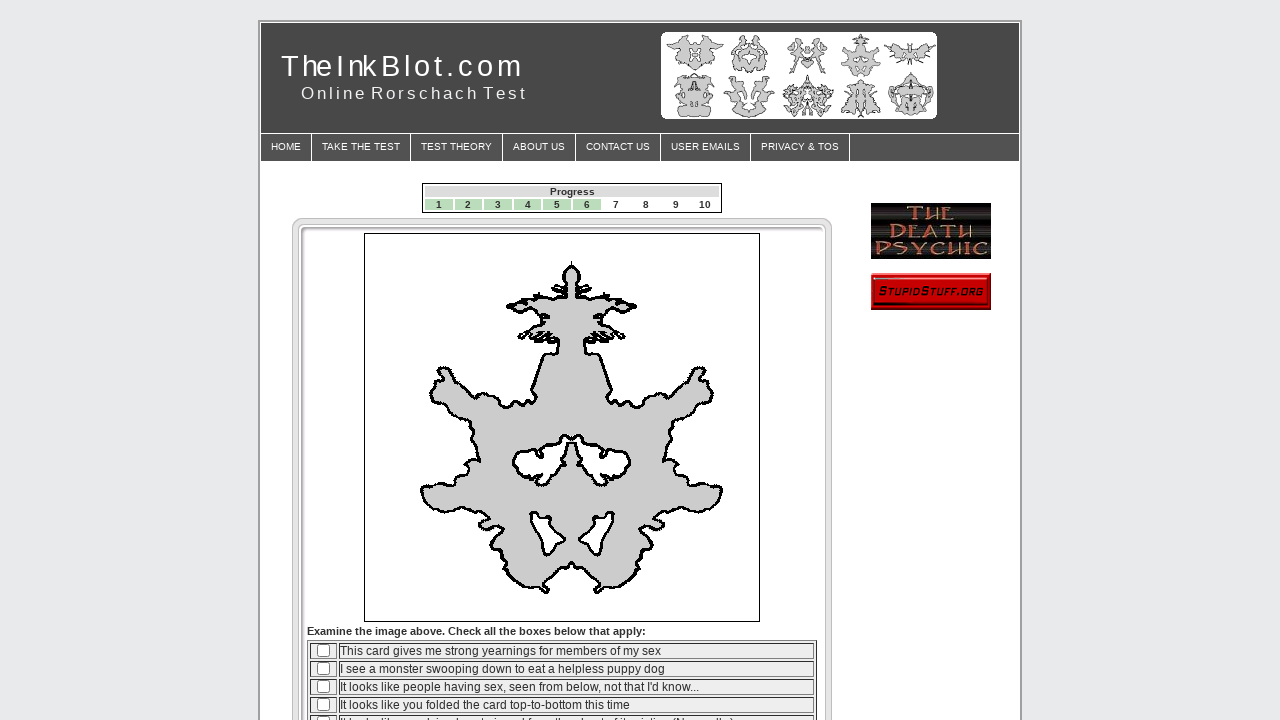

Selected answer option 1 for question 6 at (324, 651) on .ttable input[type="radio"], .ttable input[type="checkbox"] >> nth=0
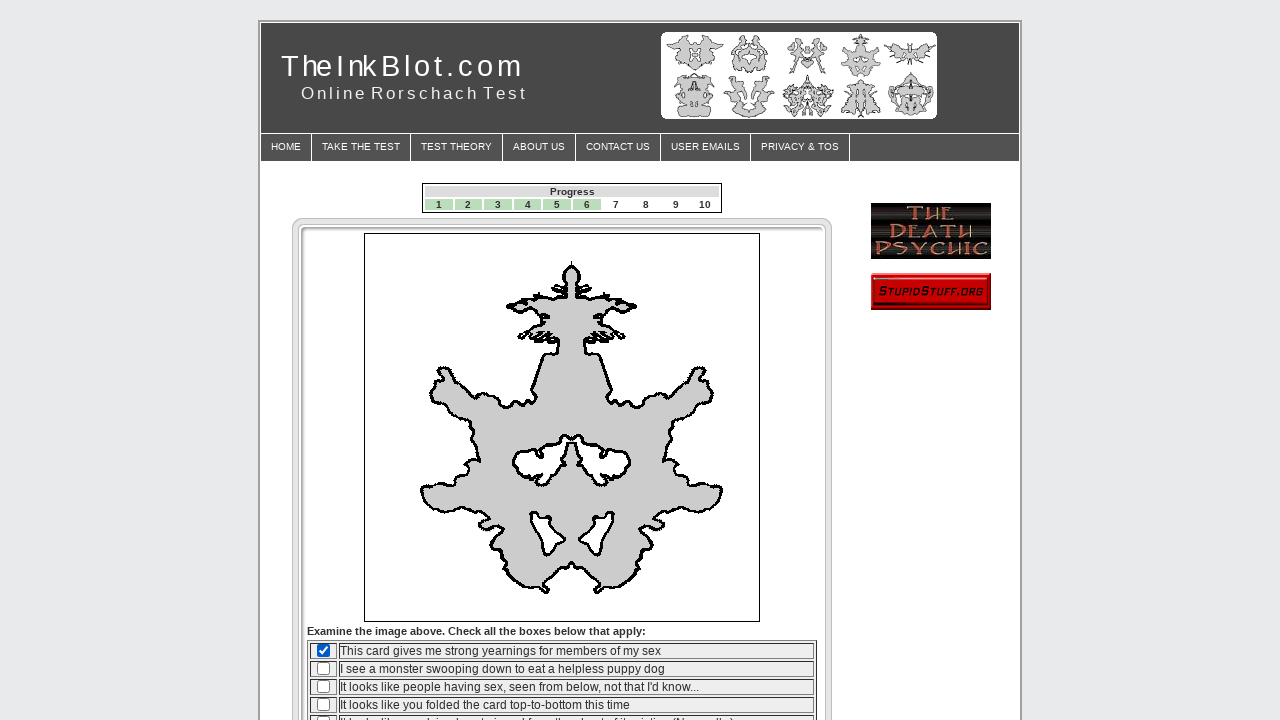

Clicked next button to advance from question 6 at (562, 513) on .gbutton
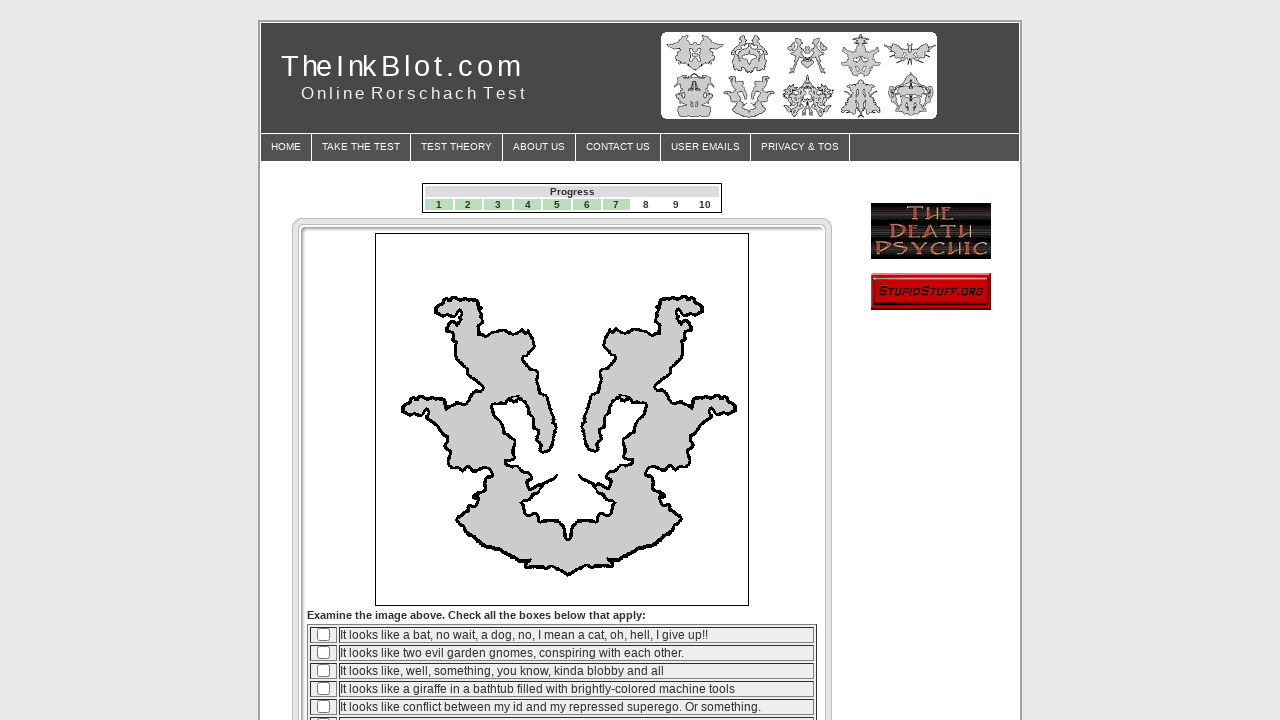

Selected answer option 1 for question 7 at (324, 635) on .ttable input[type="radio"], .ttable input[type="checkbox"] >> nth=0
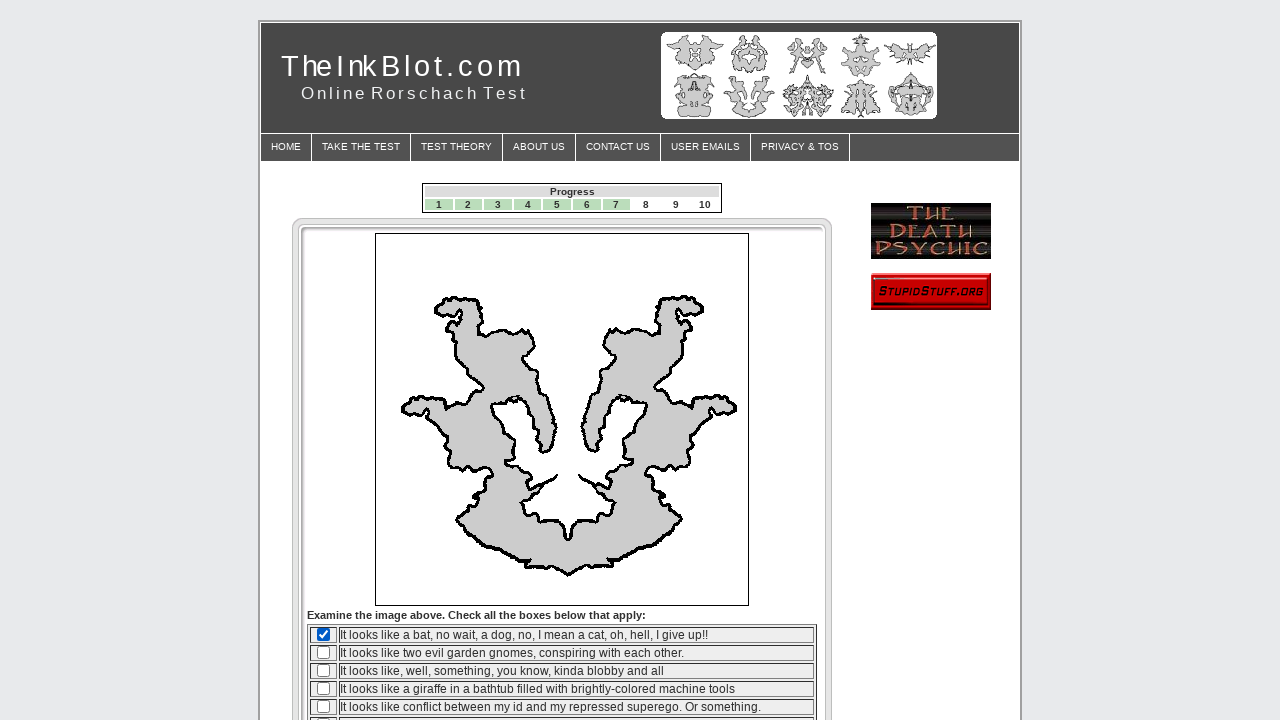

Clicked next button to advance from question 7 at (562, 513) on .gbutton
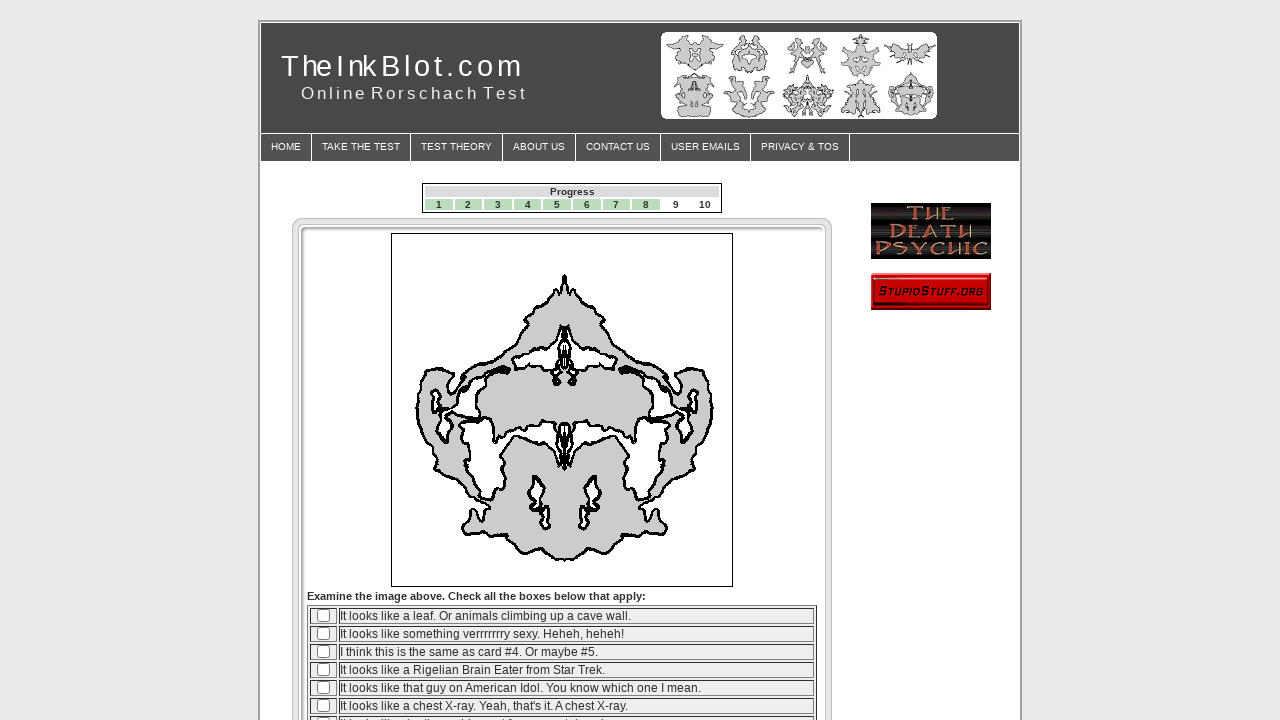

Selected answer option 1 for question 8 at (324, 616) on .ttable input[type="radio"], .ttable input[type="checkbox"] >> nth=0
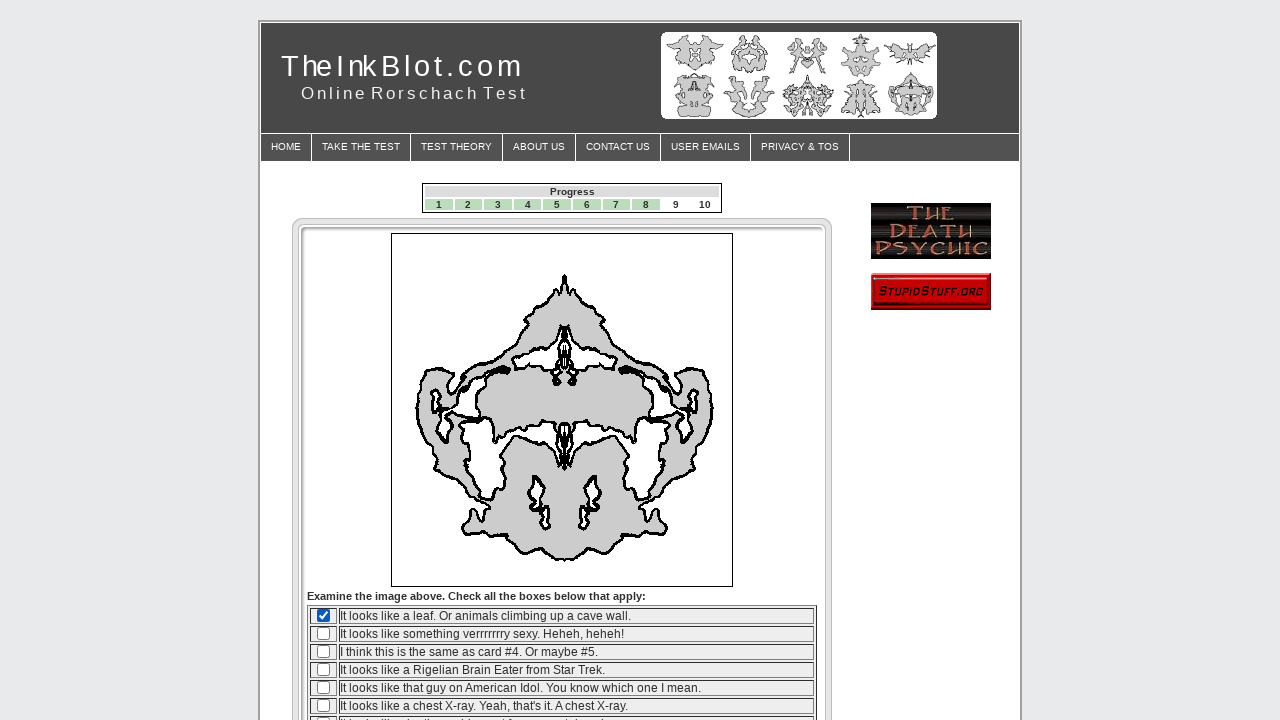

Clicked next button to advance from question 8 at (562, 513) on .gbutton
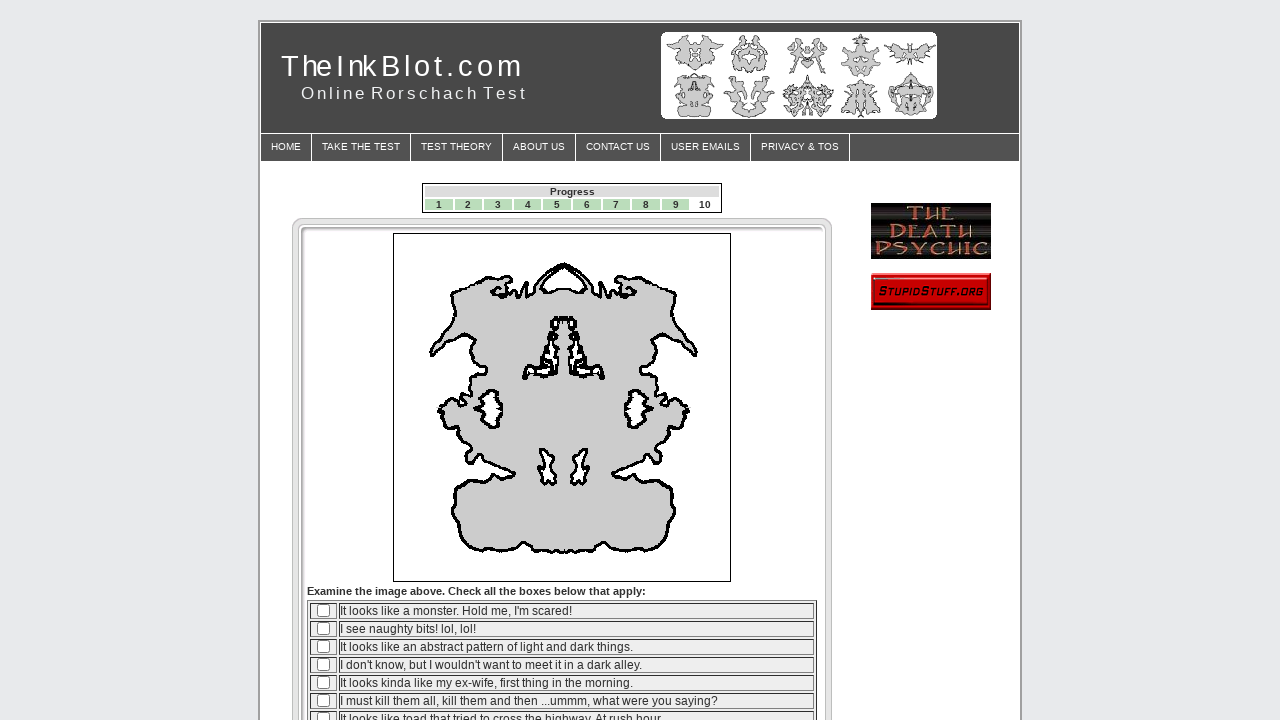

Selected answer option 1 for question 9 at (324, 611) on .ttable input[type="radio"], .ttable input[type="checkbox"] >> nth=0
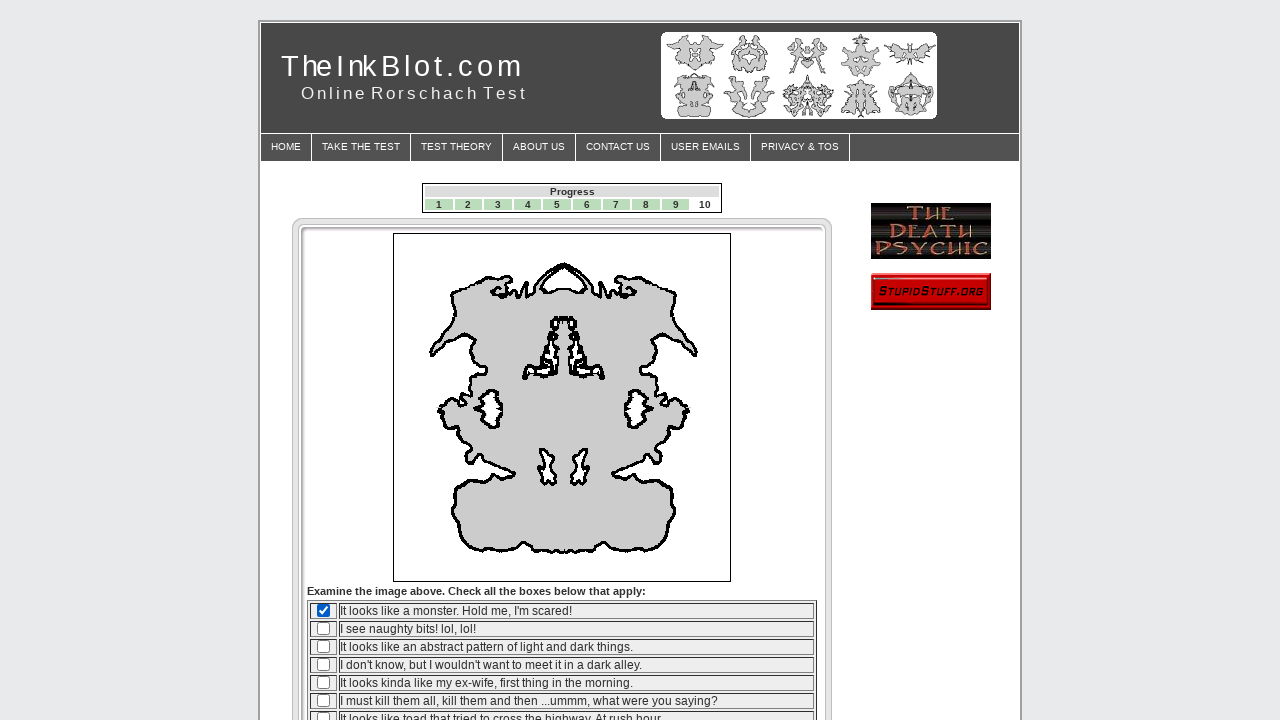

Clicked next button to advance from question 9 at (562, 513) on .gbutton
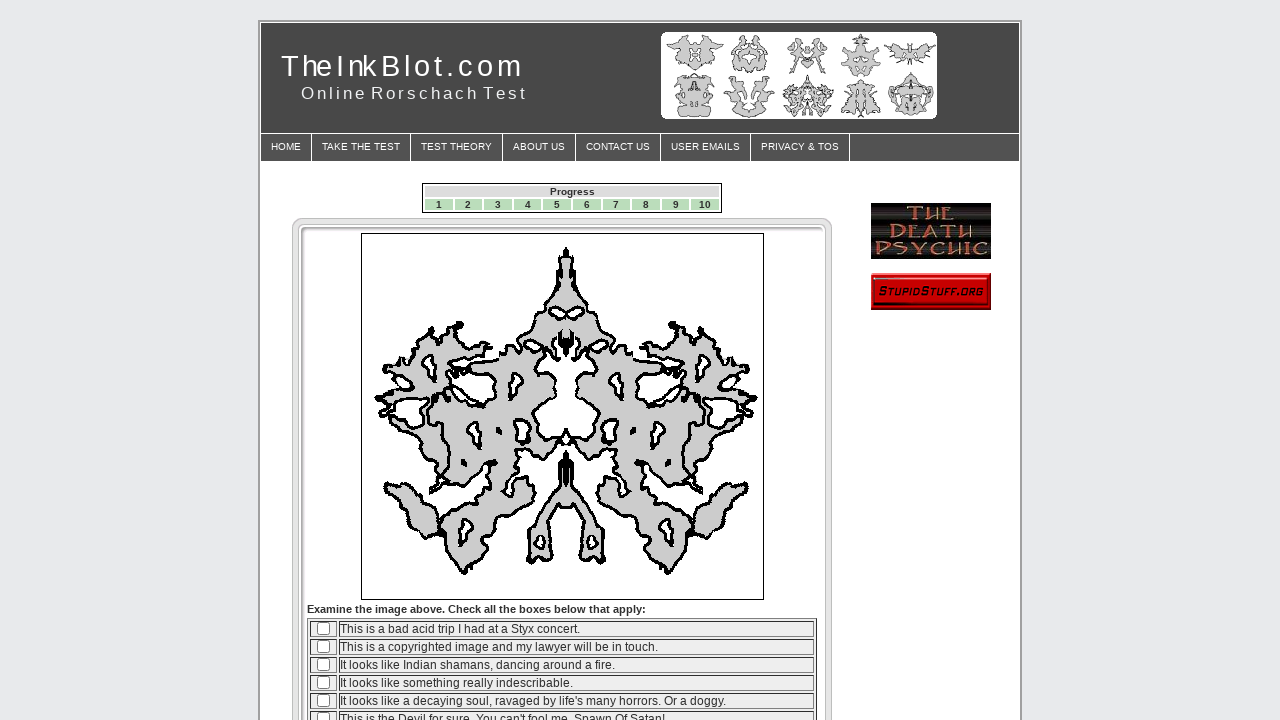

Selected answer option 1 for question 10 at (324, 629) on .ttable input[type="radio"], .ttable input[type="checkbox"] >> nth=0
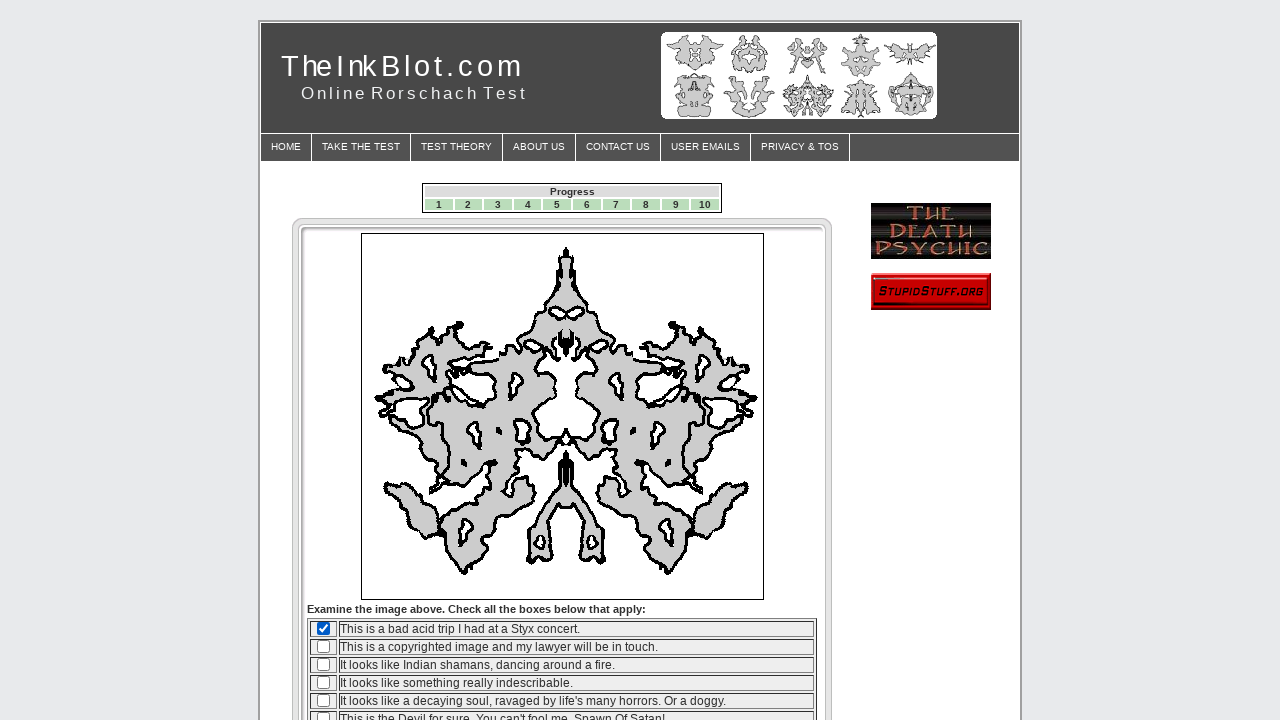

Clicked next button to advance from question 10 at (562, 513) on .gbutton
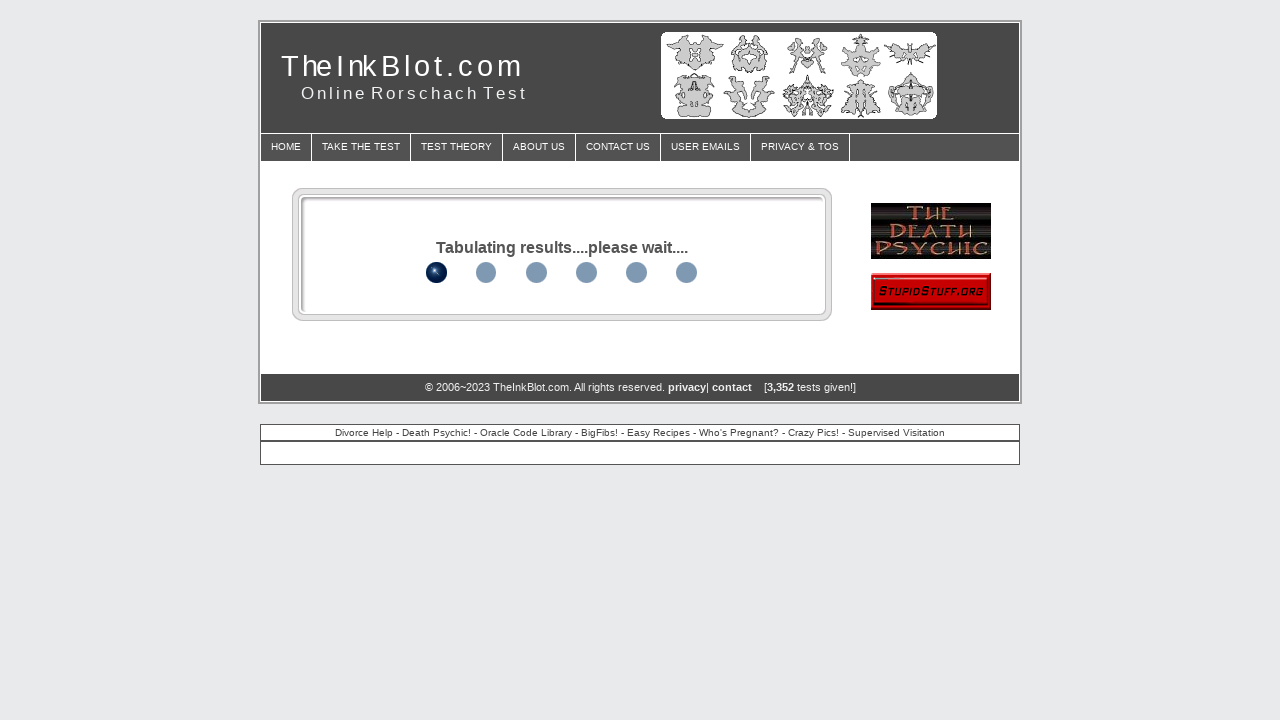

Test results page loaded successfully
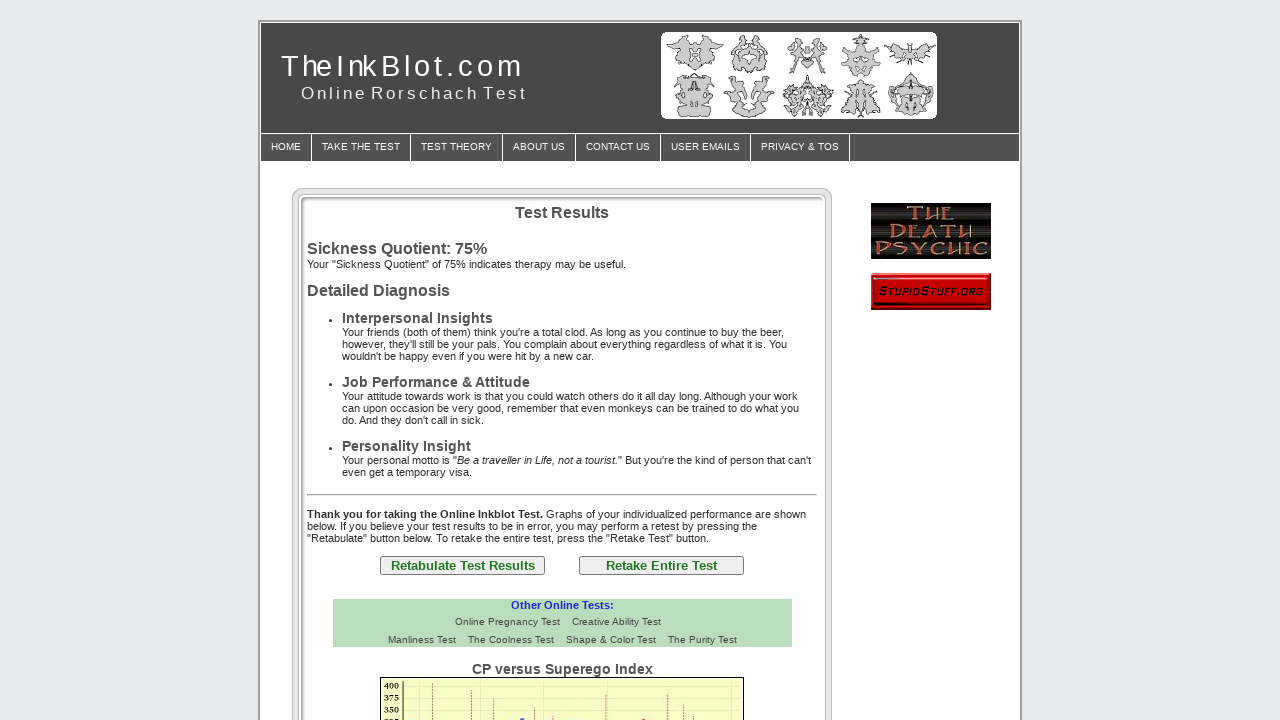

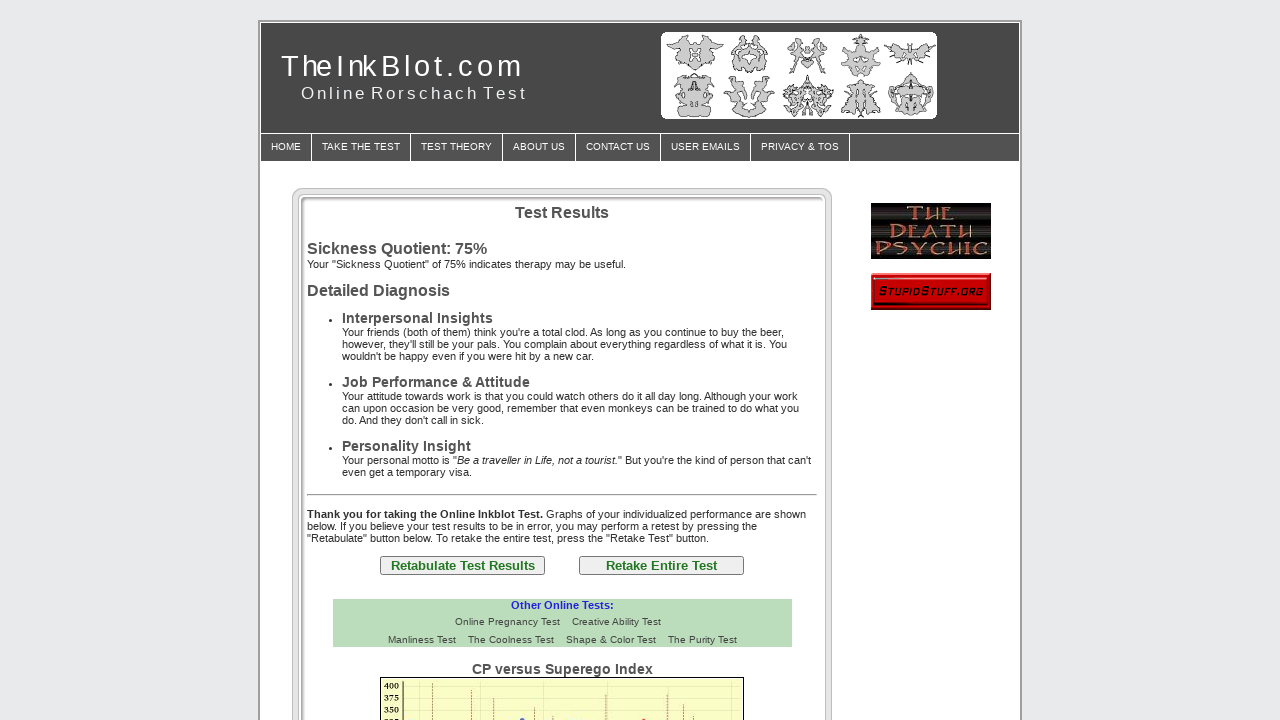